Tests radio button selection functionality by finding and clicking a specific radio button option

Starting URL: https://rahulshettyacademy.com/AutomationPractice/

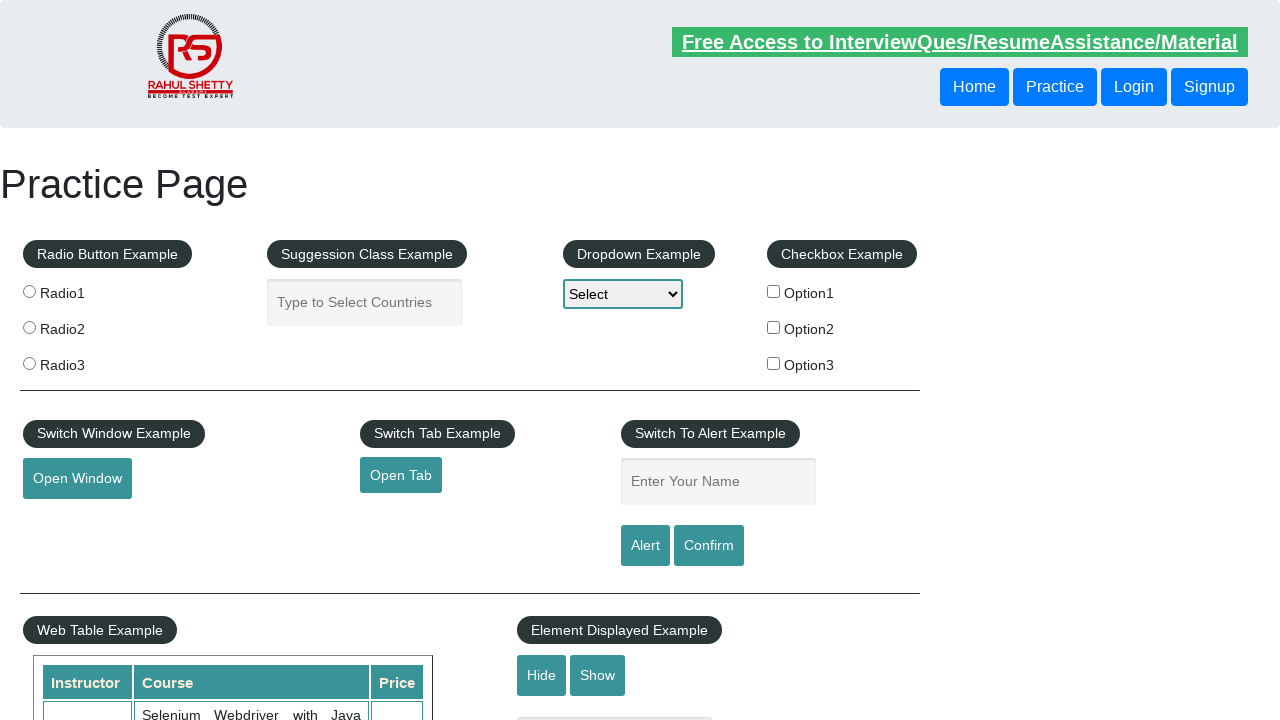

Navigated to Rahul Shetty Academy automation practice page
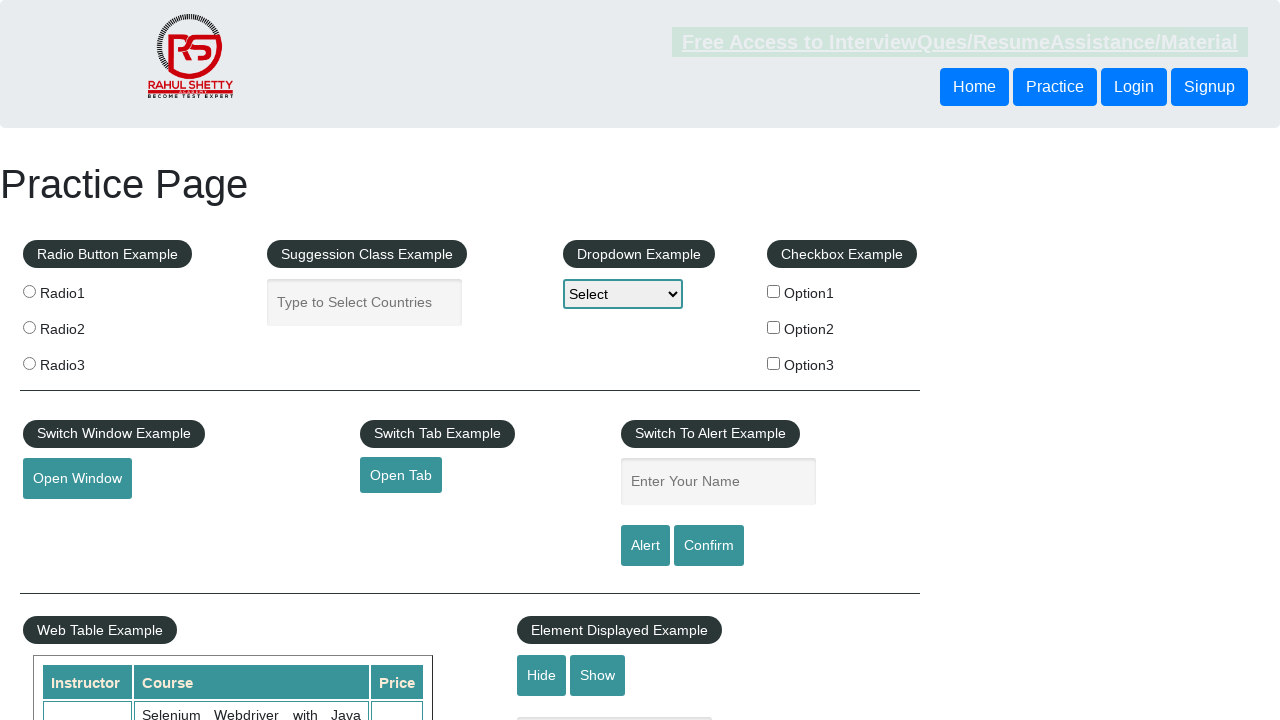

Located all radio button elements on the page
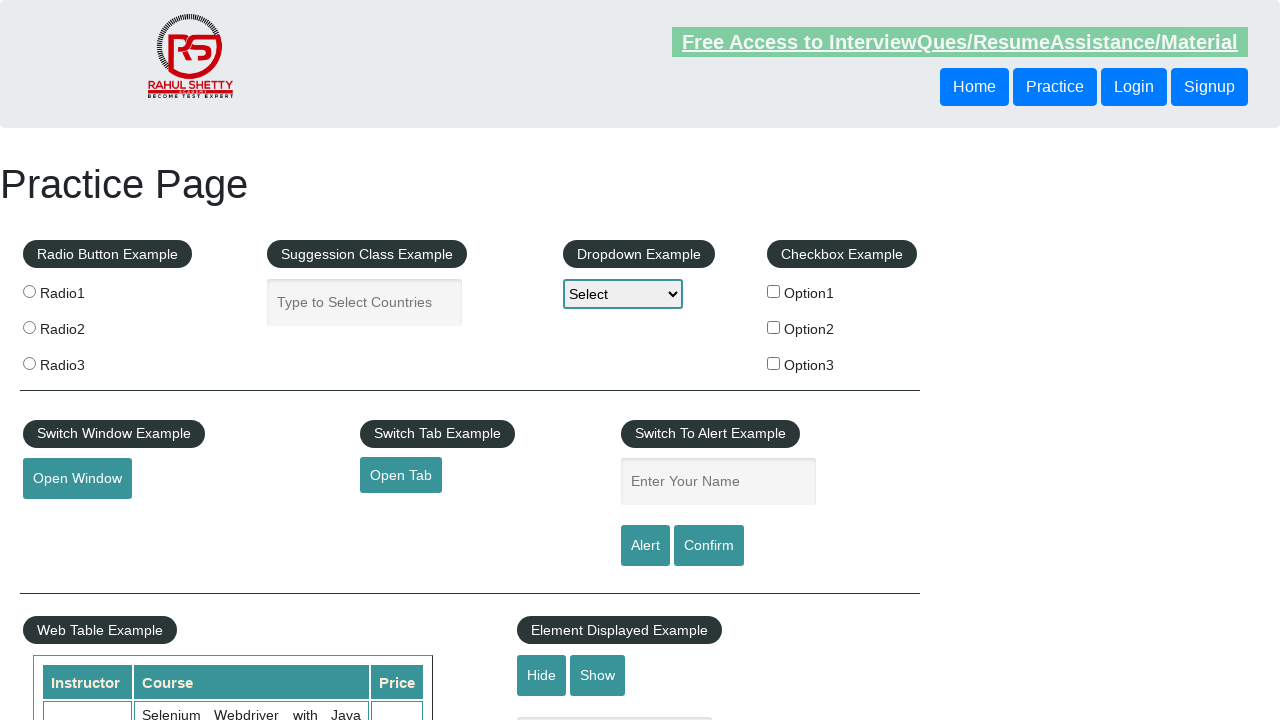

Clicked radio button with value 'radio2' at (29, 327) on input.radioButton >> nth=1
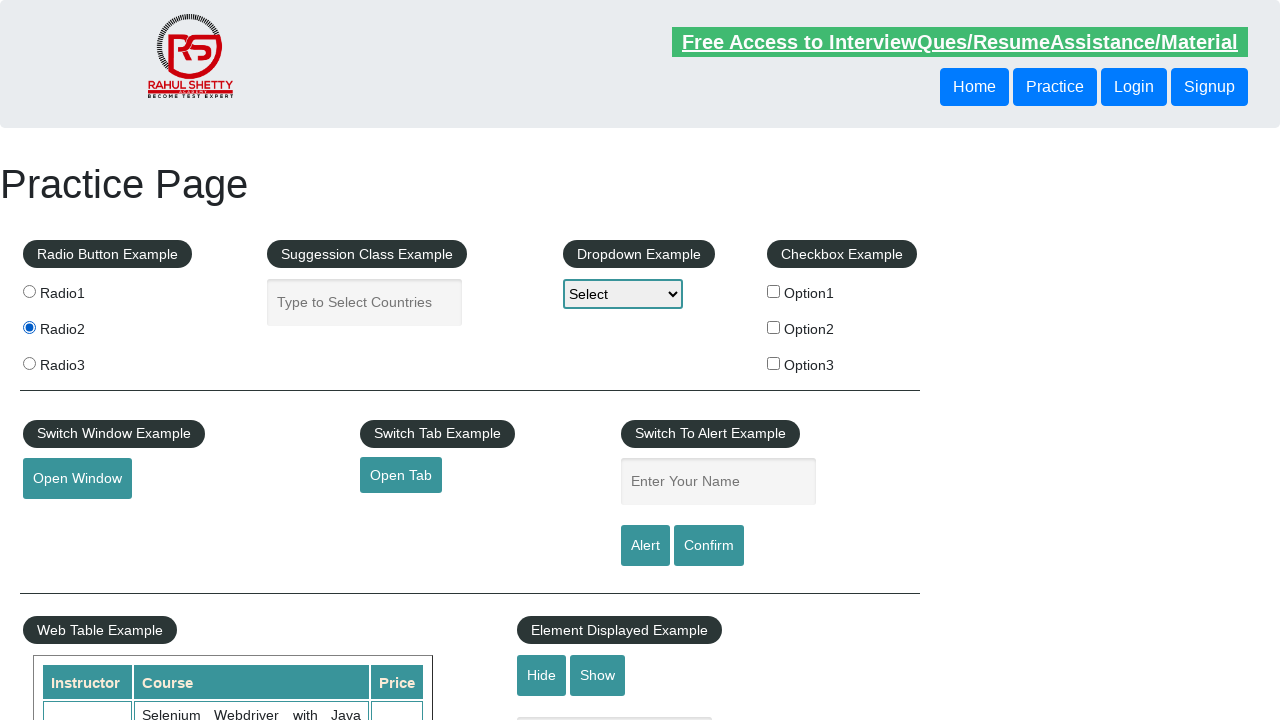

Verified that radio button 'radio2' is selected
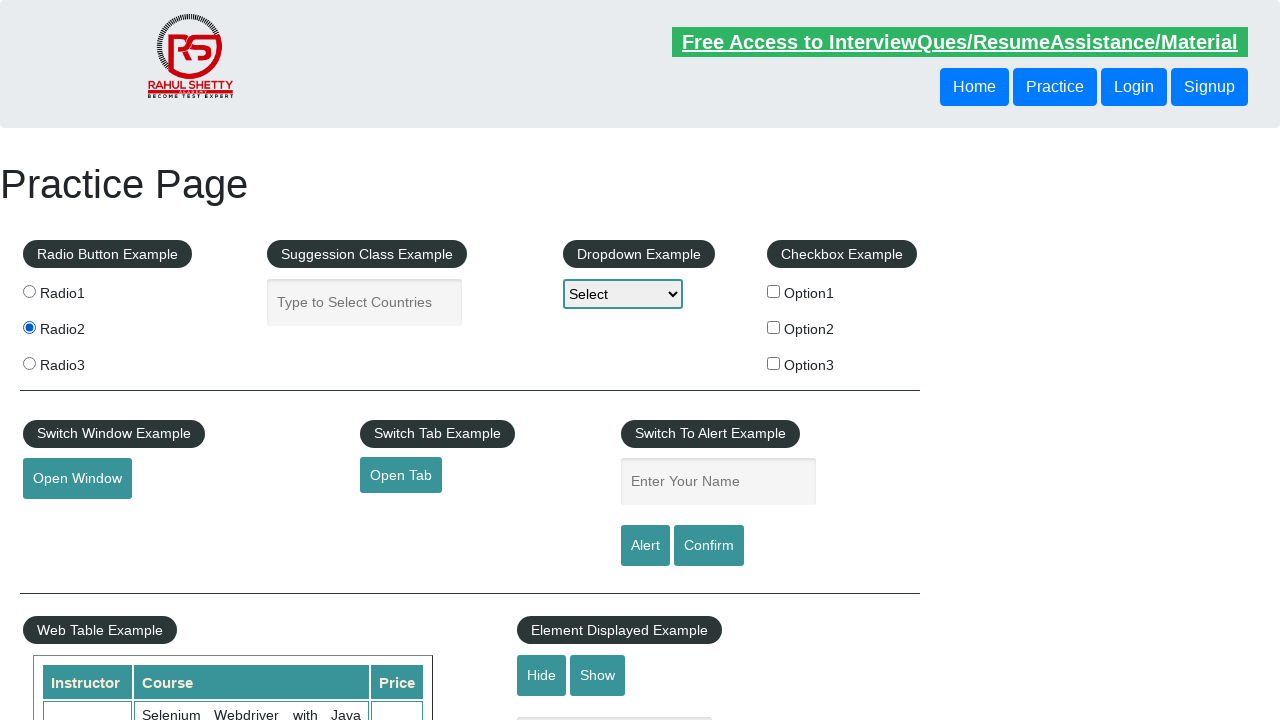

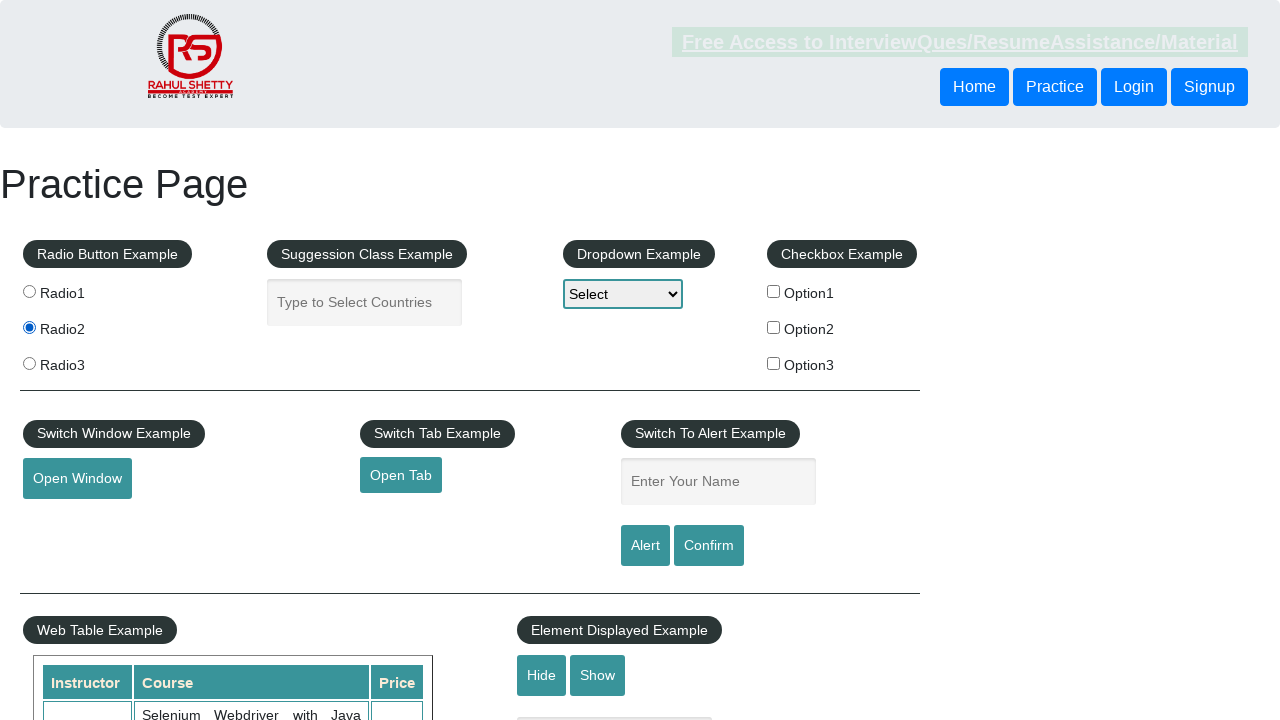